Tests navigation to the Horizontal Slider page by clicking the link and verifying the page heading.

Starting URL: https://the-internet.herokuapp.com/

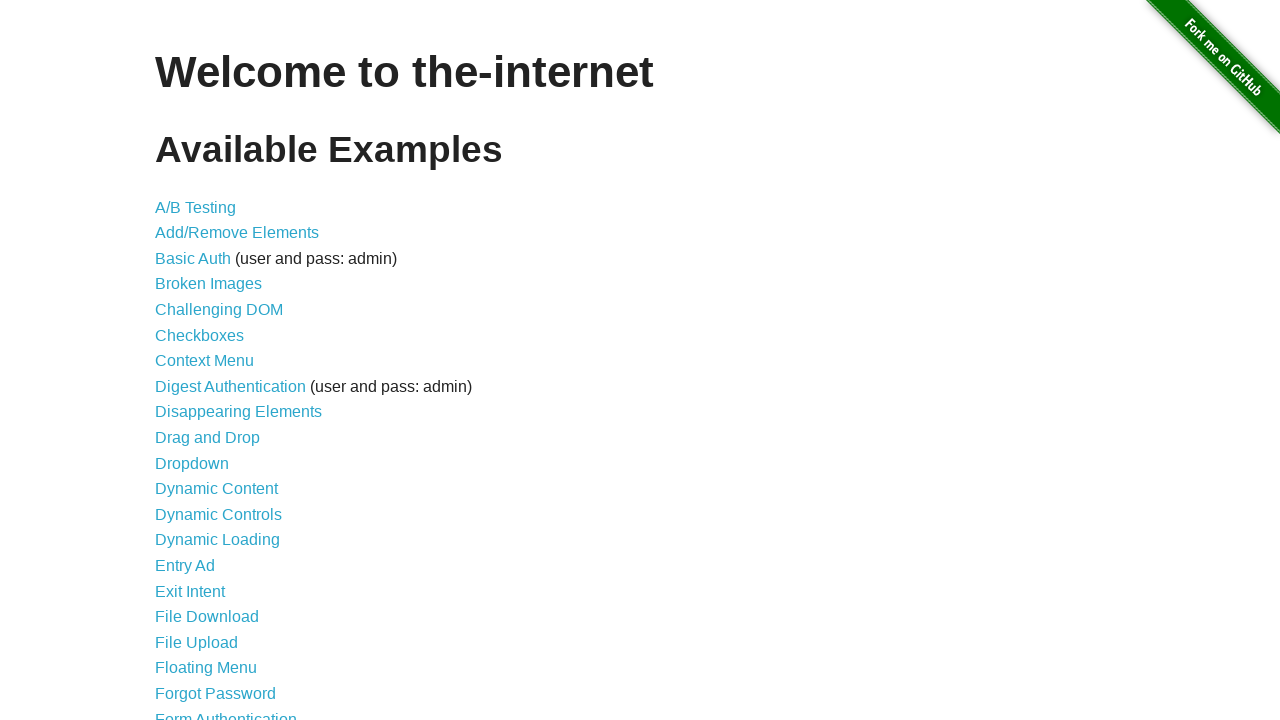

Waited for Horizontal Slider link to be present
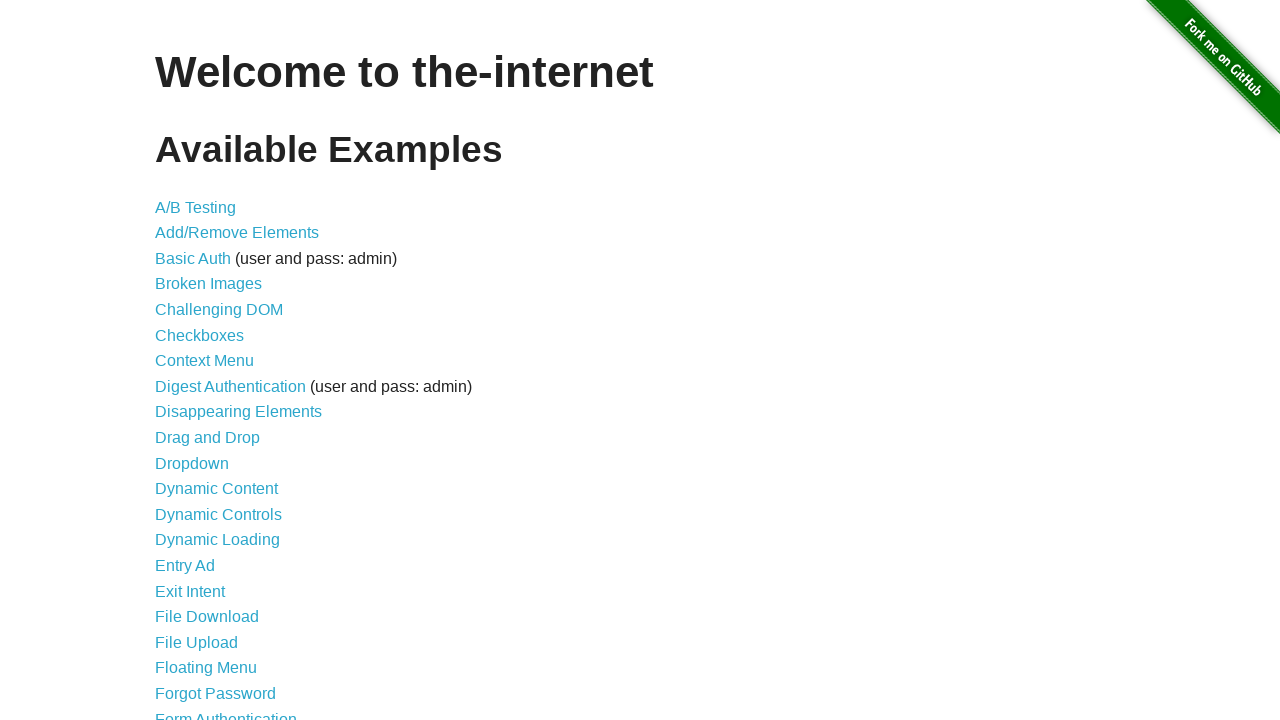

Clicked the Horizontal Slider link at (214, 361) on a[href='/horizontal_slider']
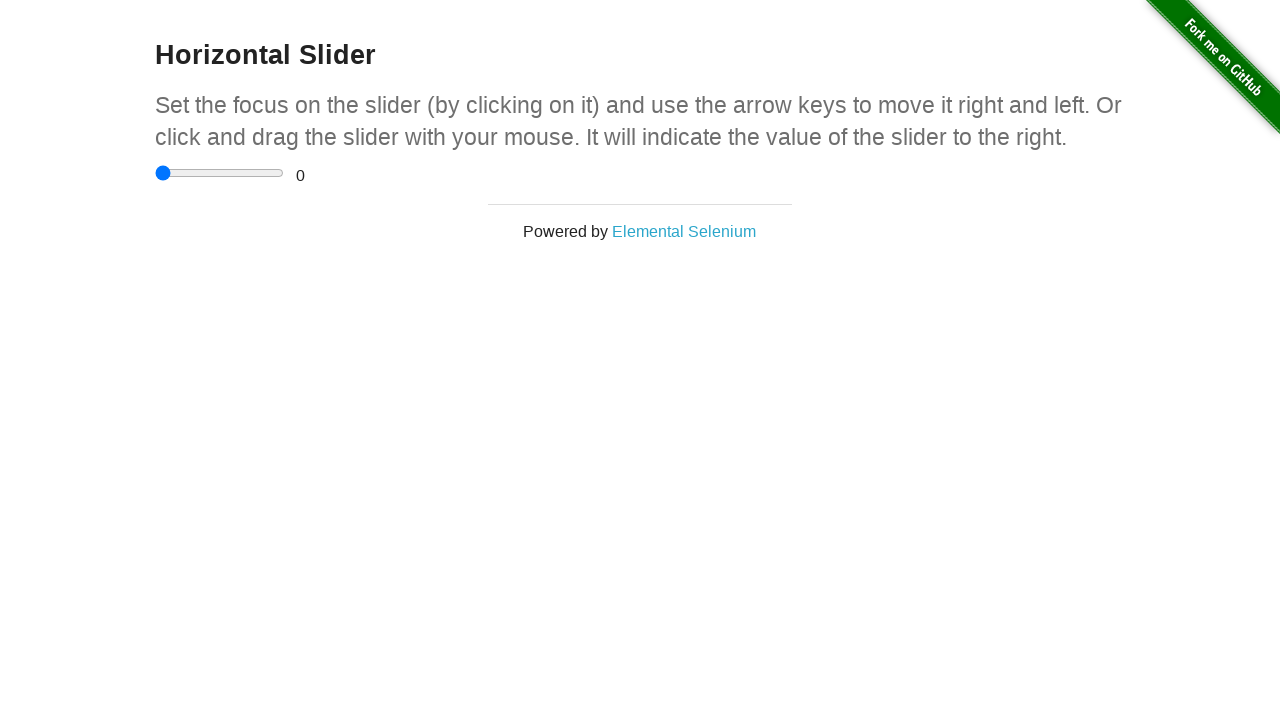

Located the Horizontal Slider page heading
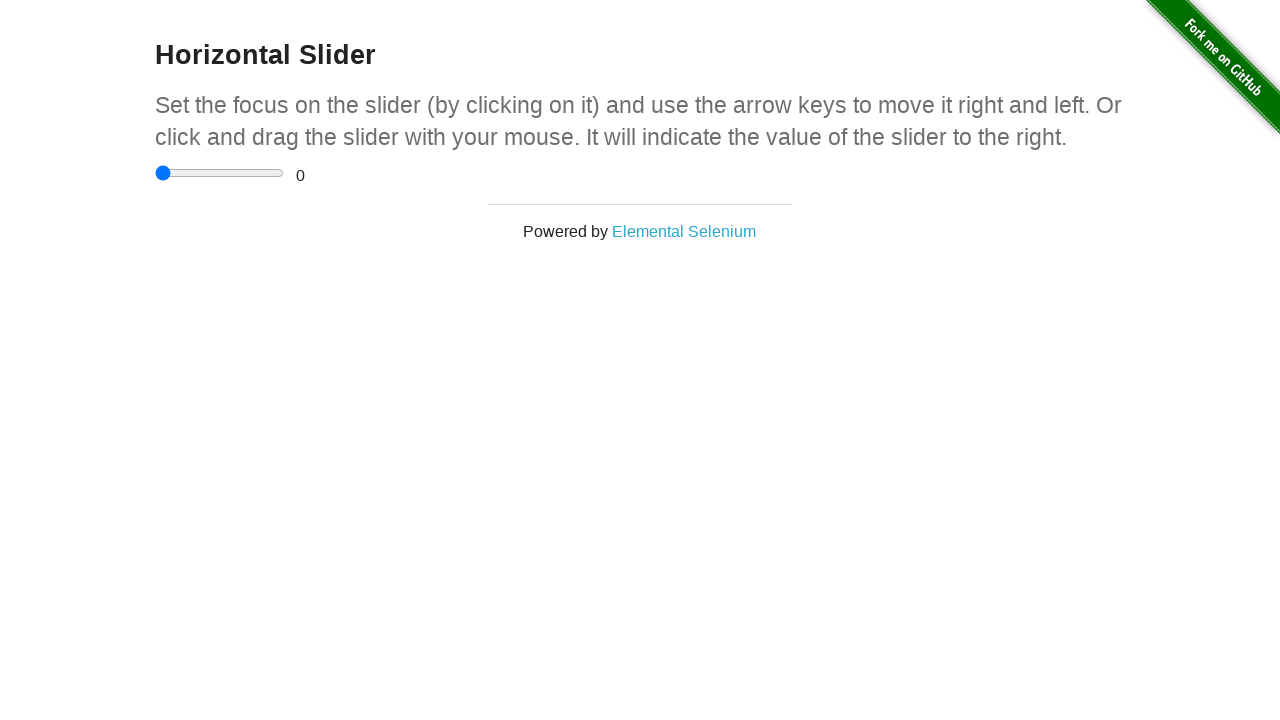

Verified the page heading matches 'Horizontal Slider'
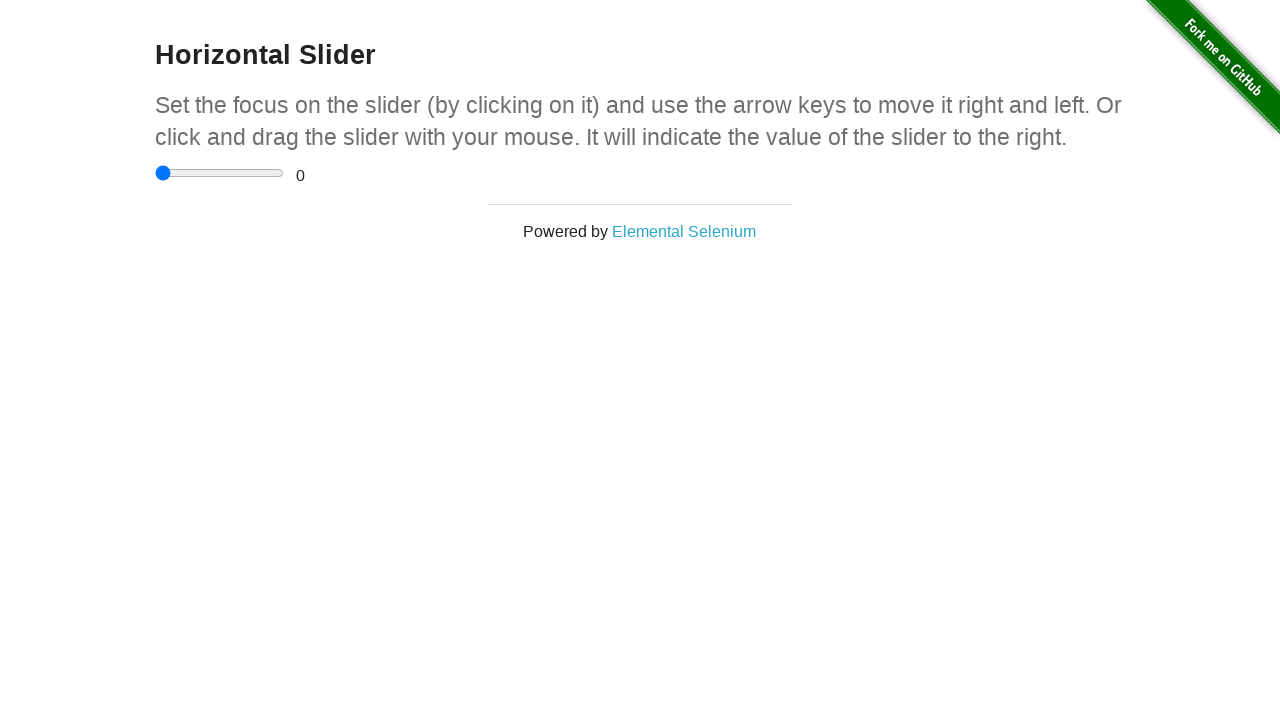

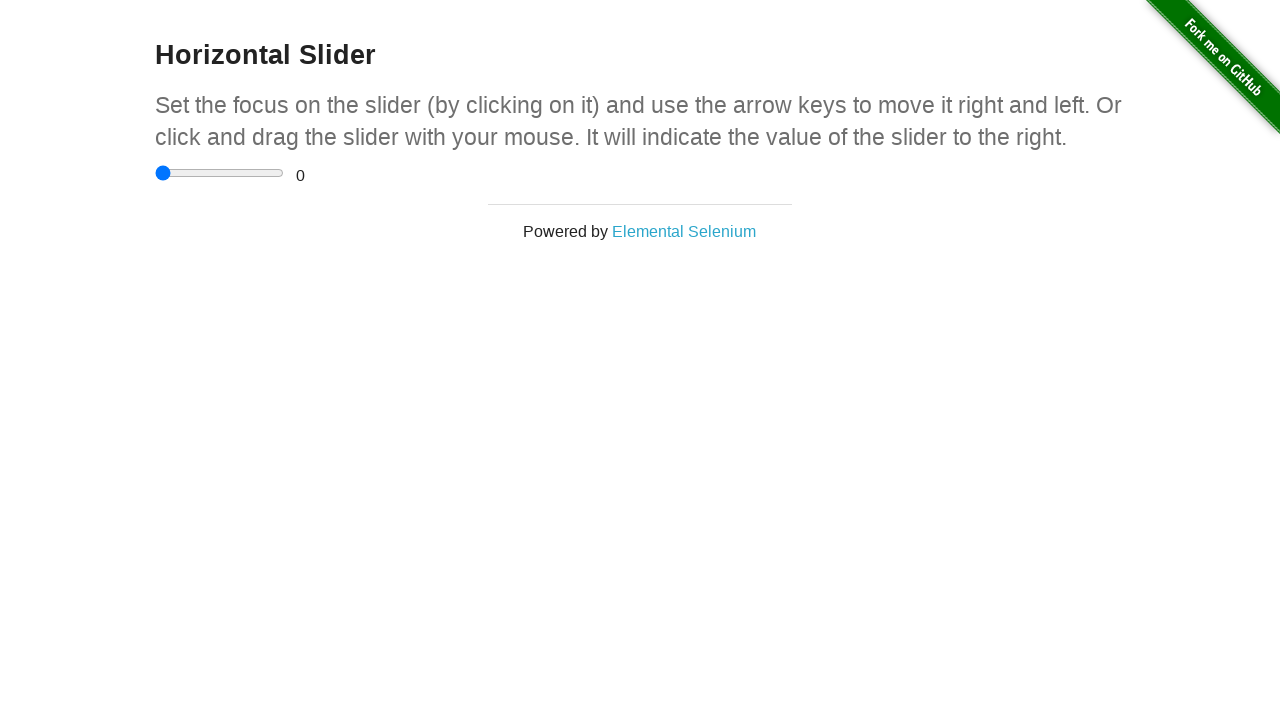